Tests browser navigation history by visiting multiple websites and then using back, forward, and refresh navigation controls

Starting URL: https://www.britannia.co.in/

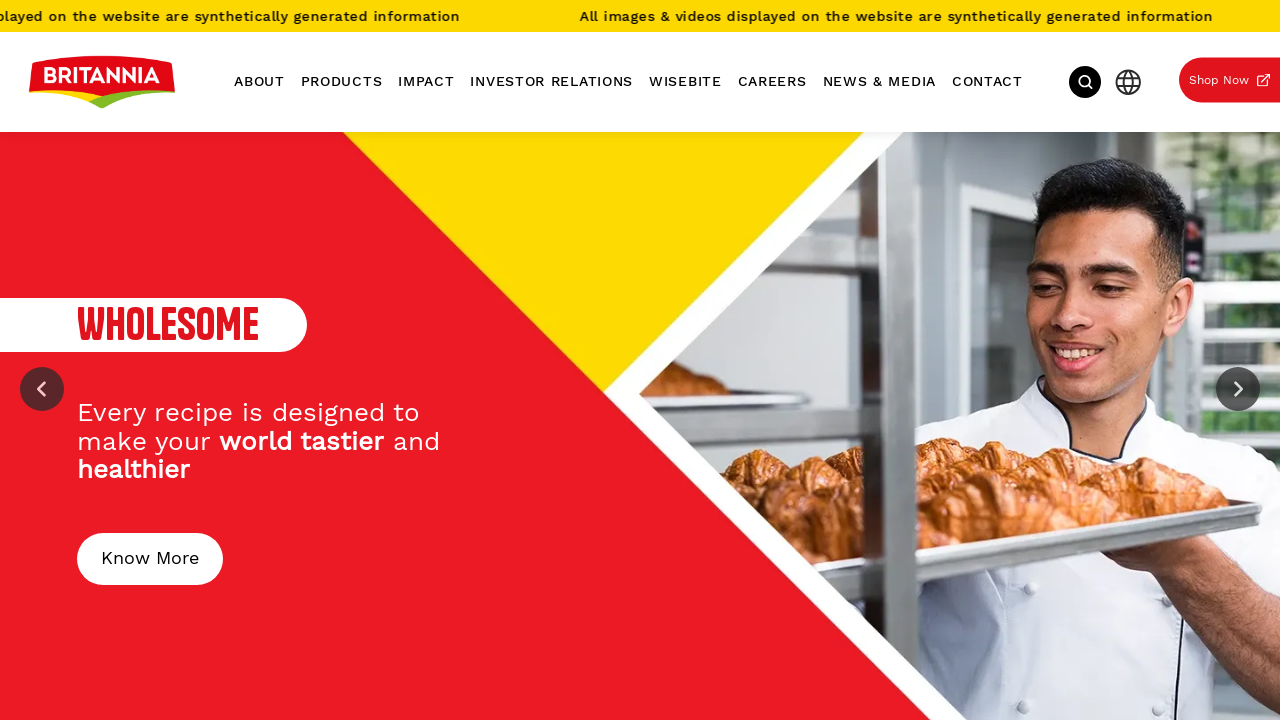

Navigated to Sunfeast World website
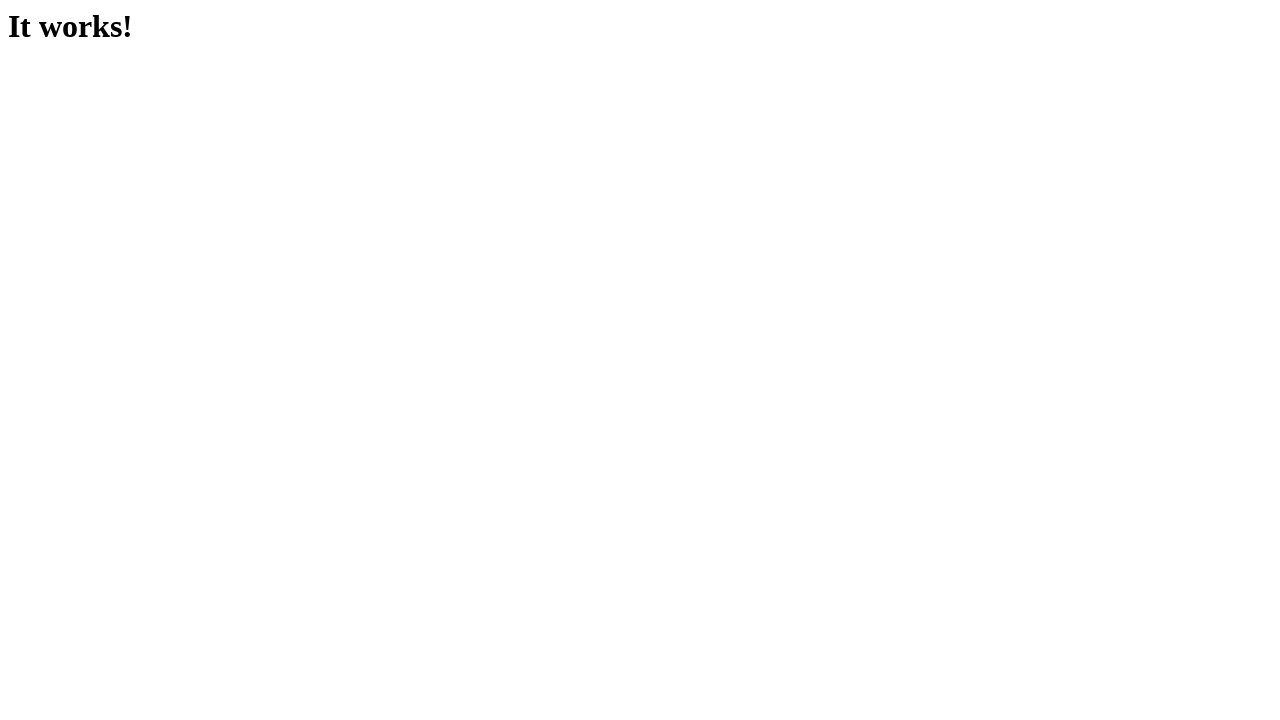

Navigated to Parle Products website
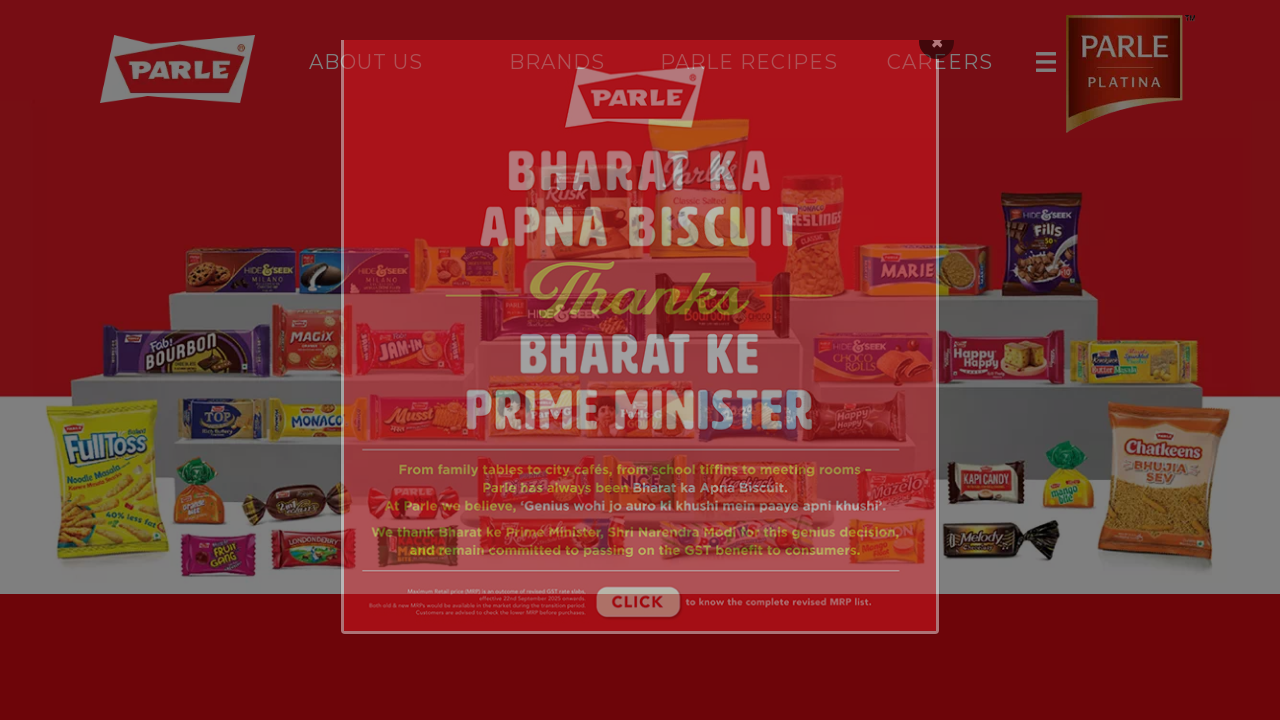

Navigated back to Sunfeast World website
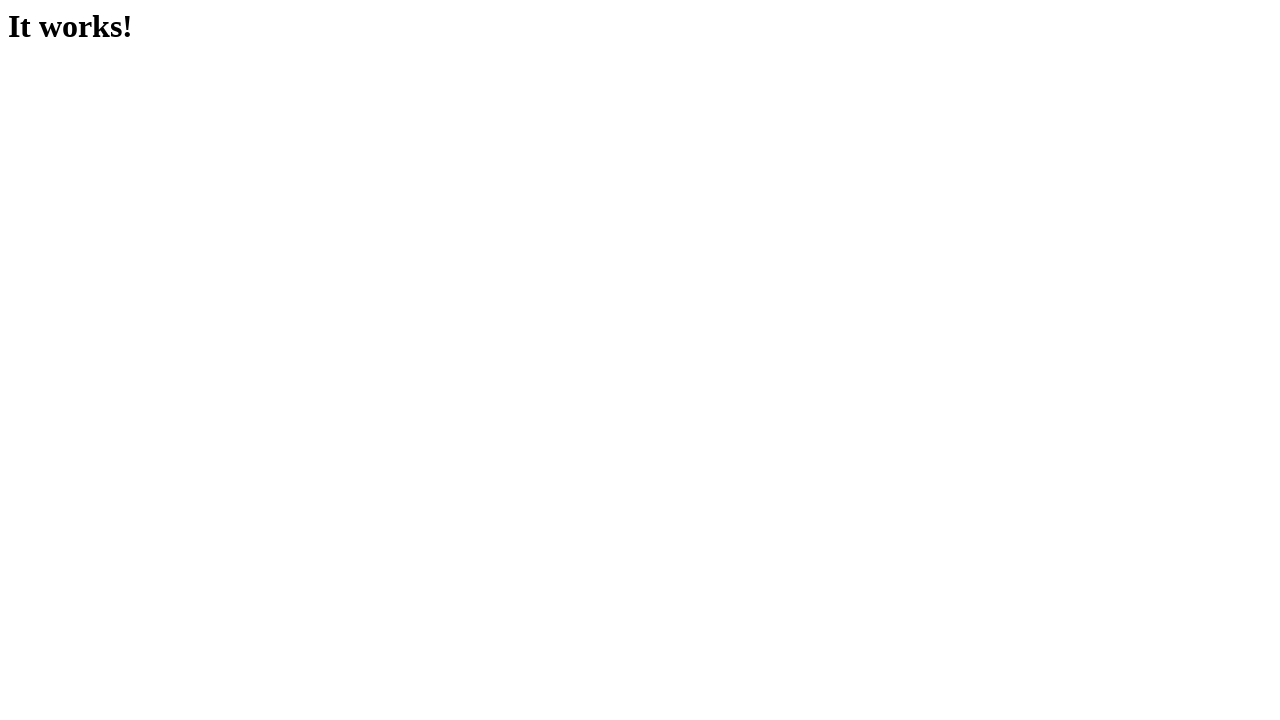

Navigated back to Britannia website
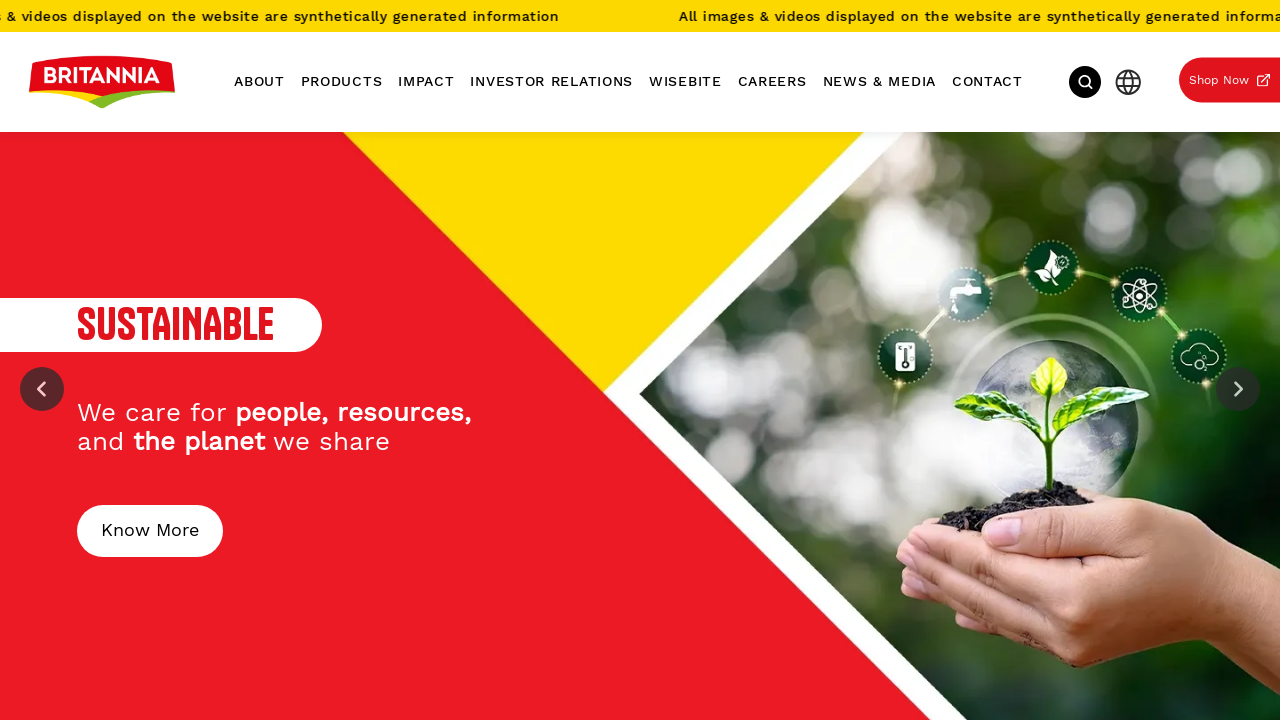

Navigated forward to Sunfeast World website
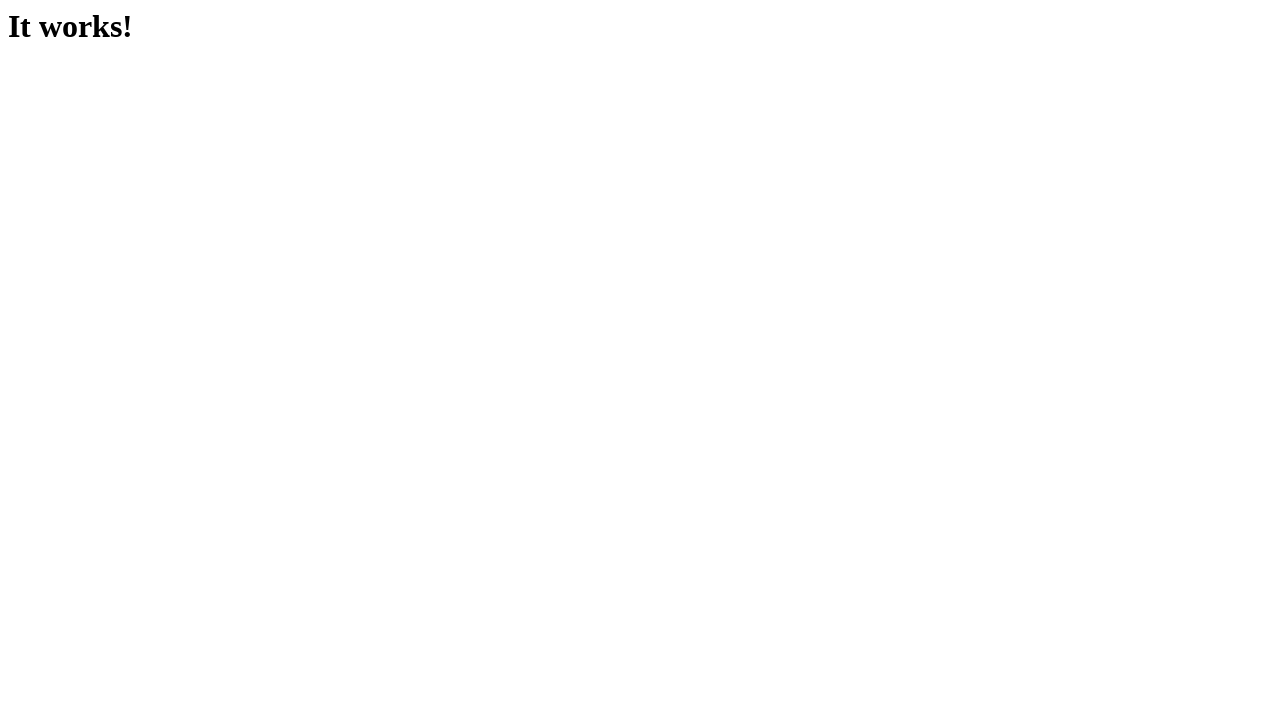

Refreshed the current page
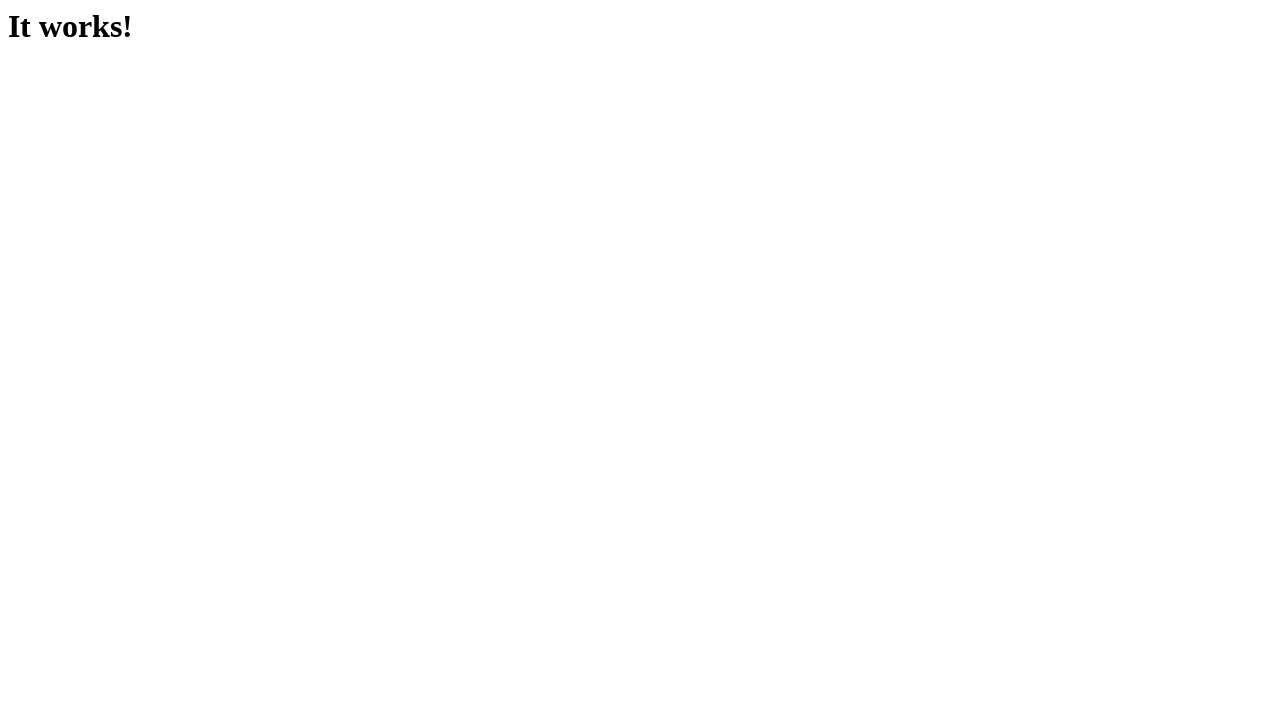

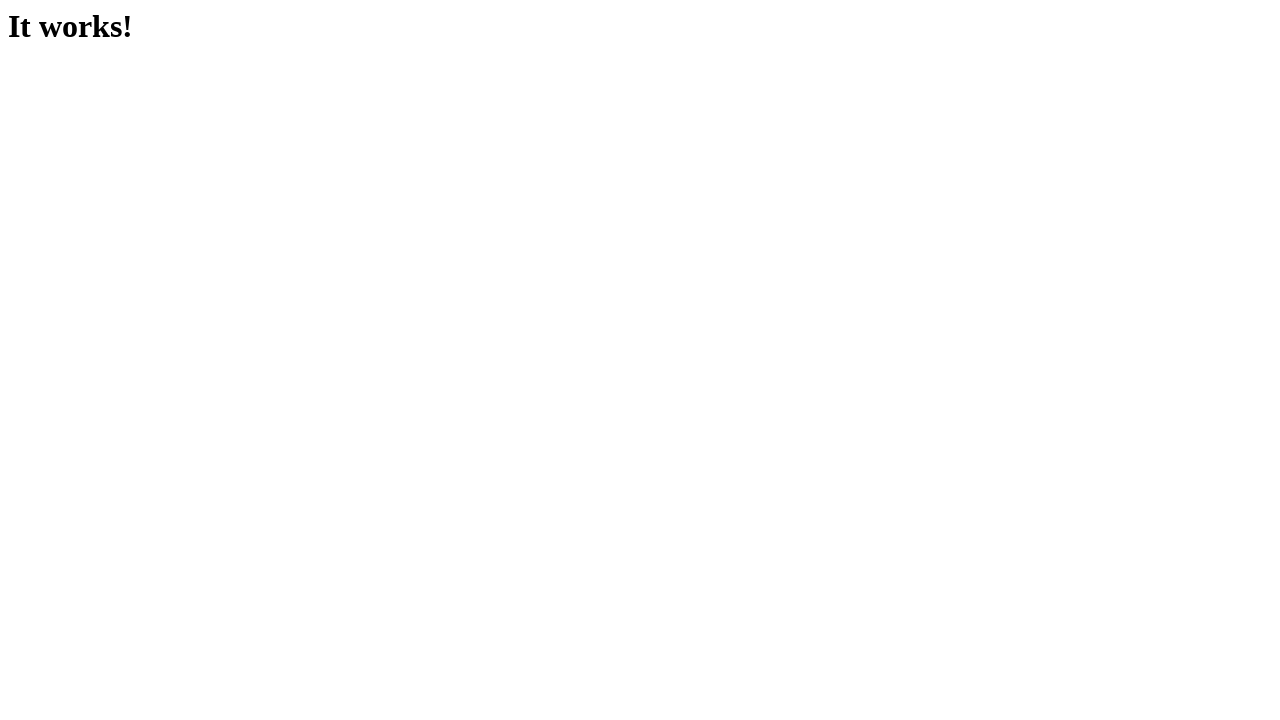